Tests navigation to the About School page on RedRover School website and verifies the about us title is displayed

Starting URL: https://redrover.school/?lang=en

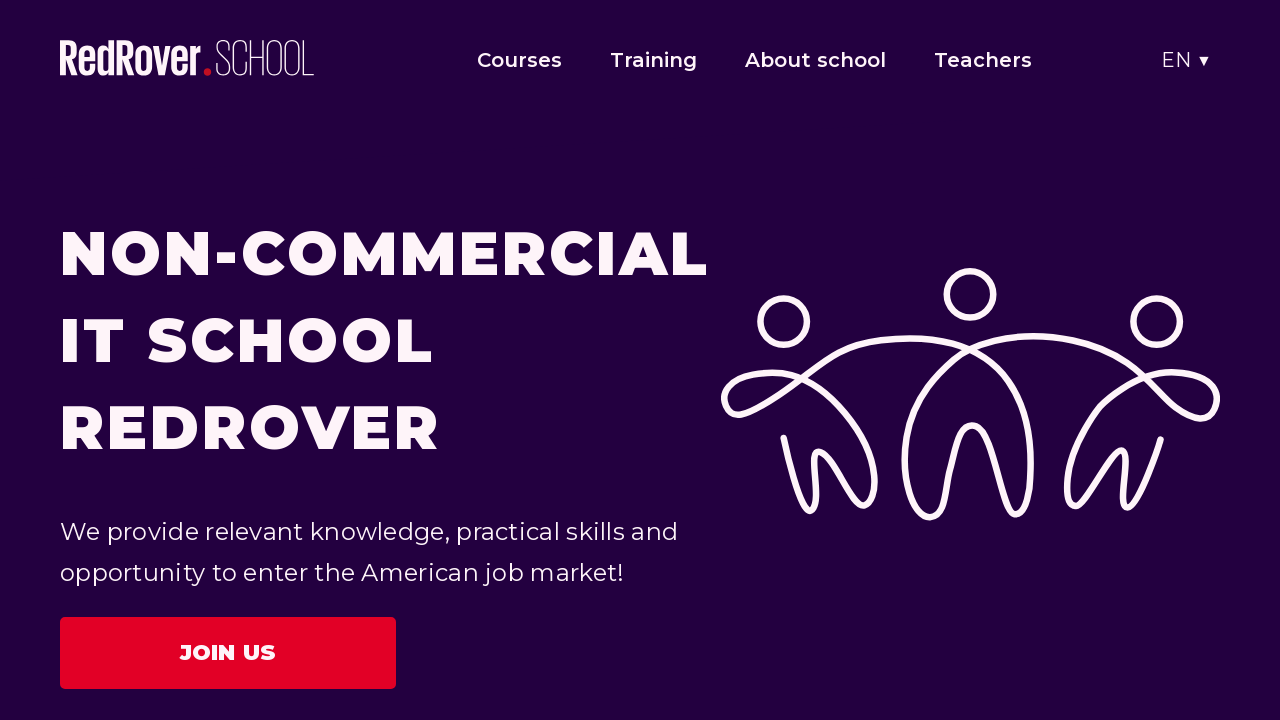

Navigated to RedRover School website
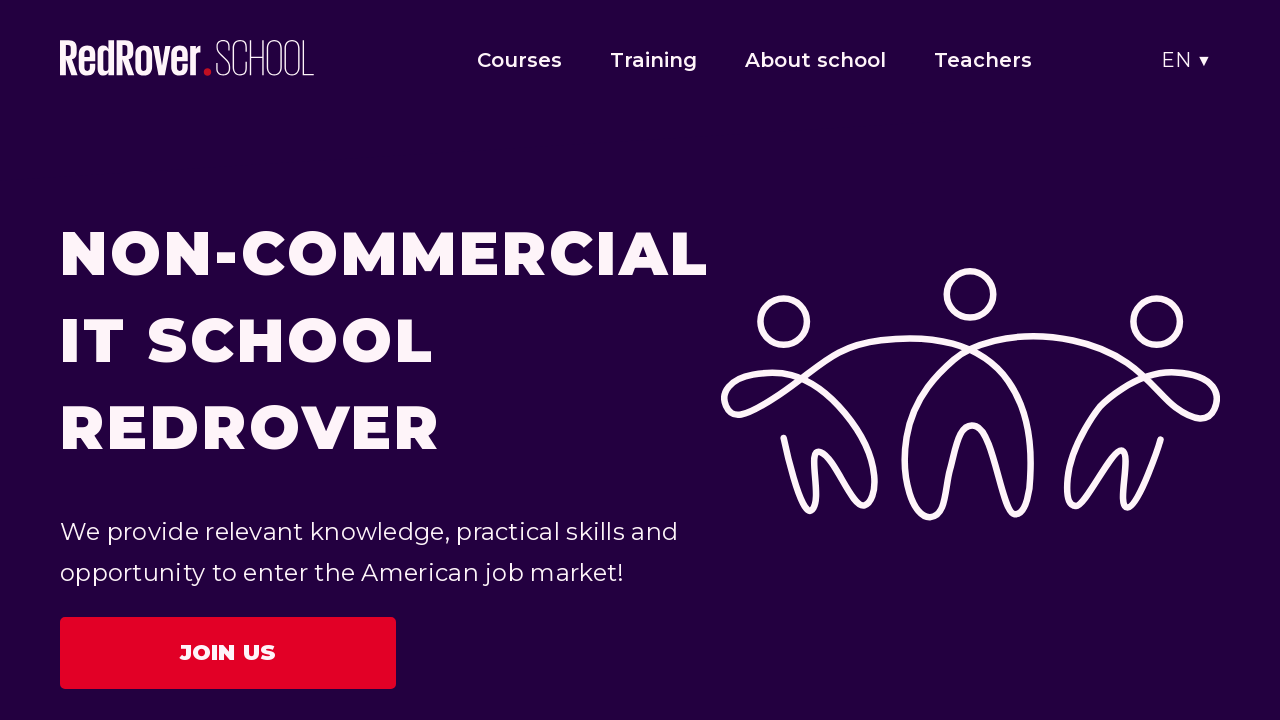

Clicked on 'About school' link at (816, 60) on text=About school
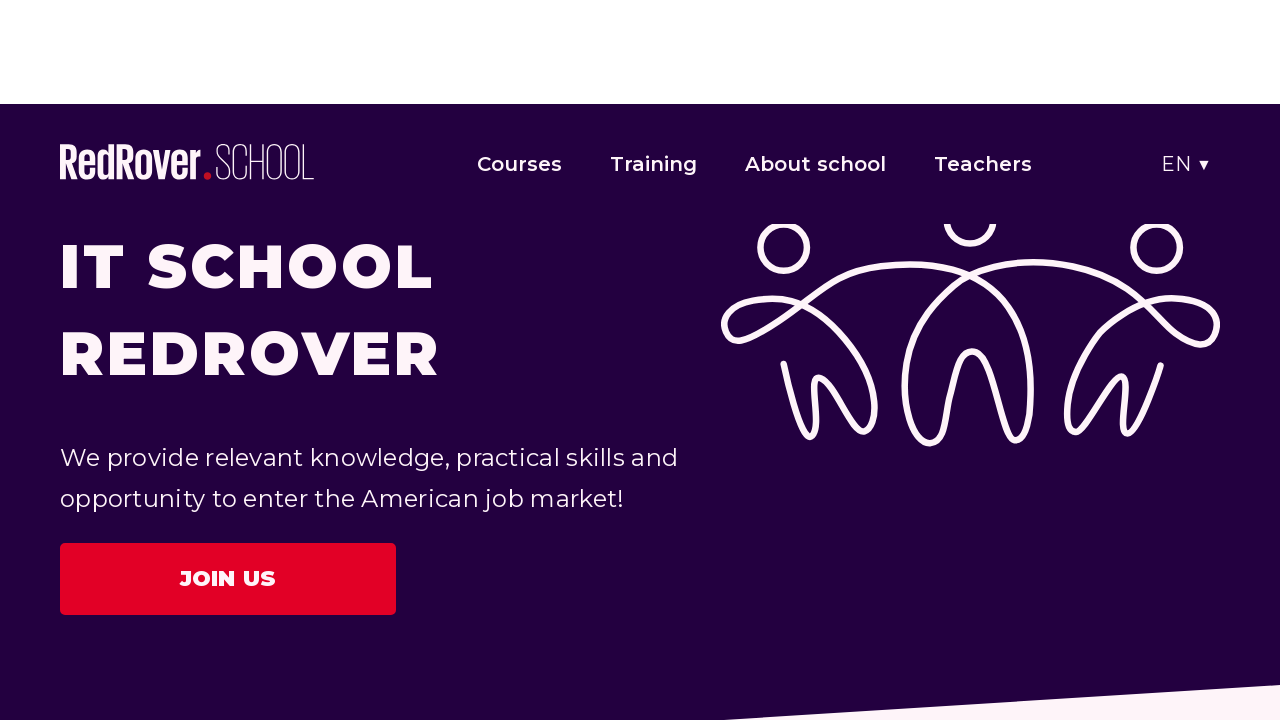

About Us title selector loaded on the About School page
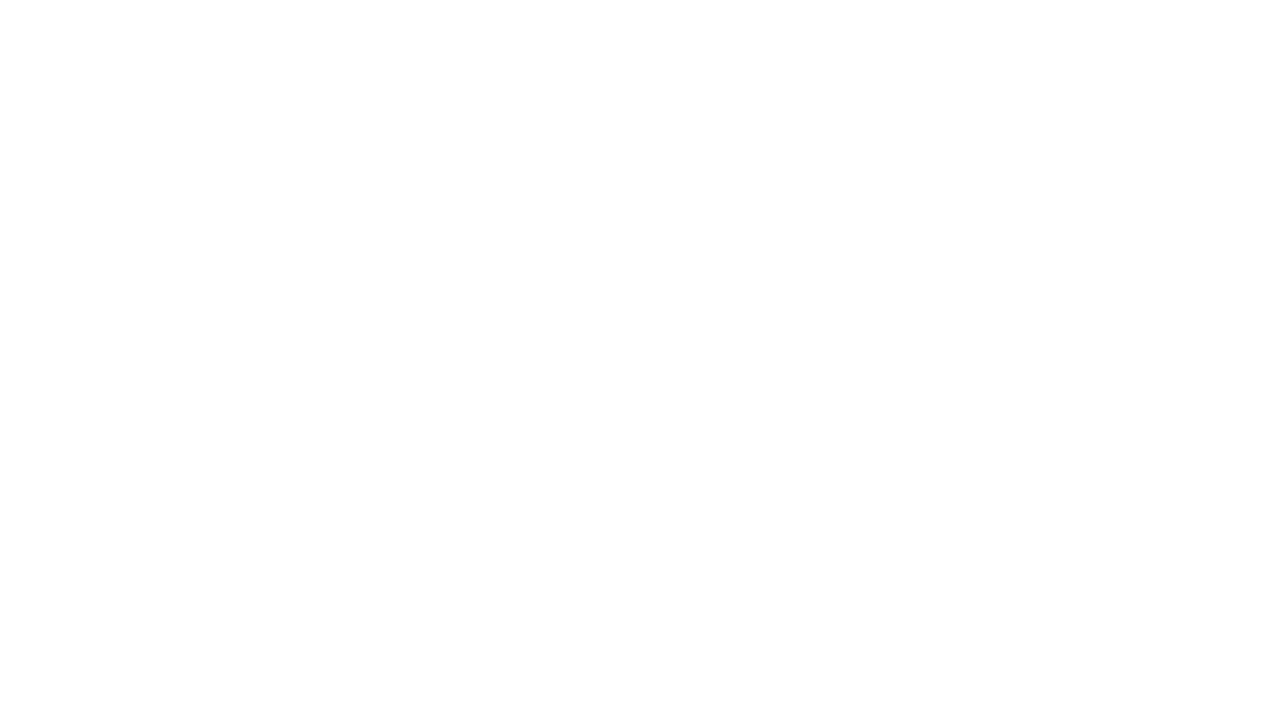

Verified that About Us title is displayed
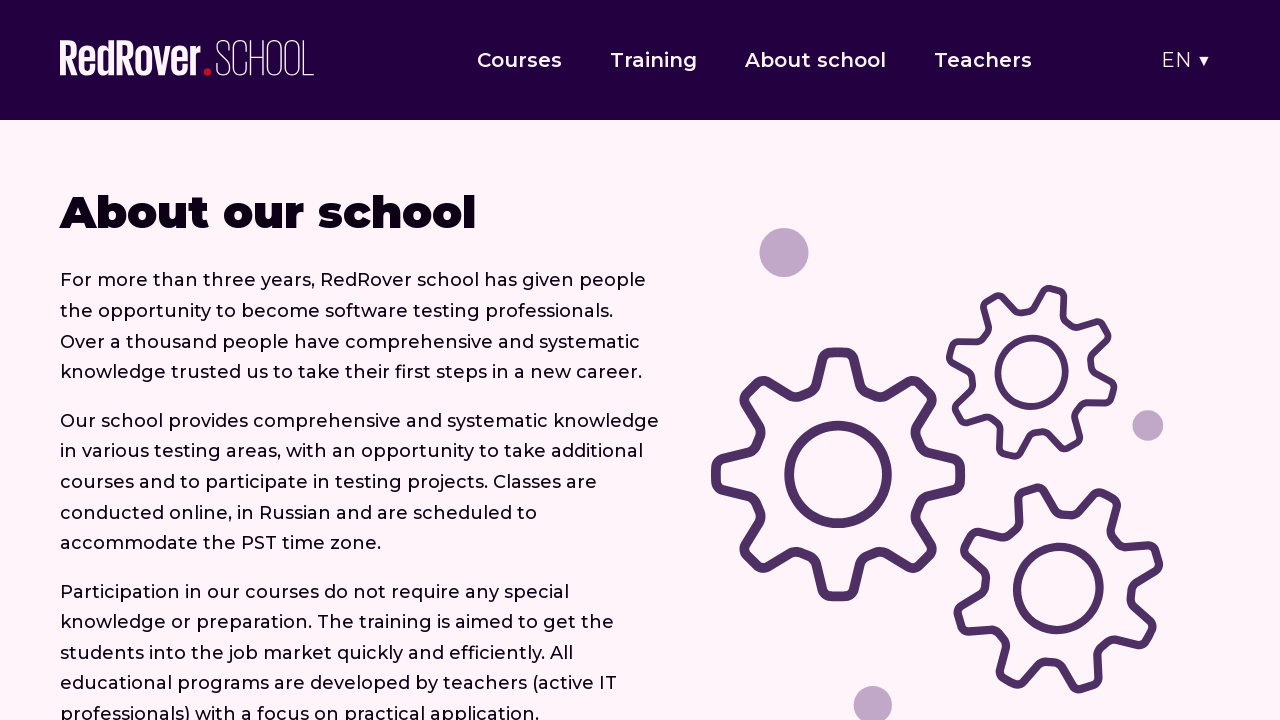

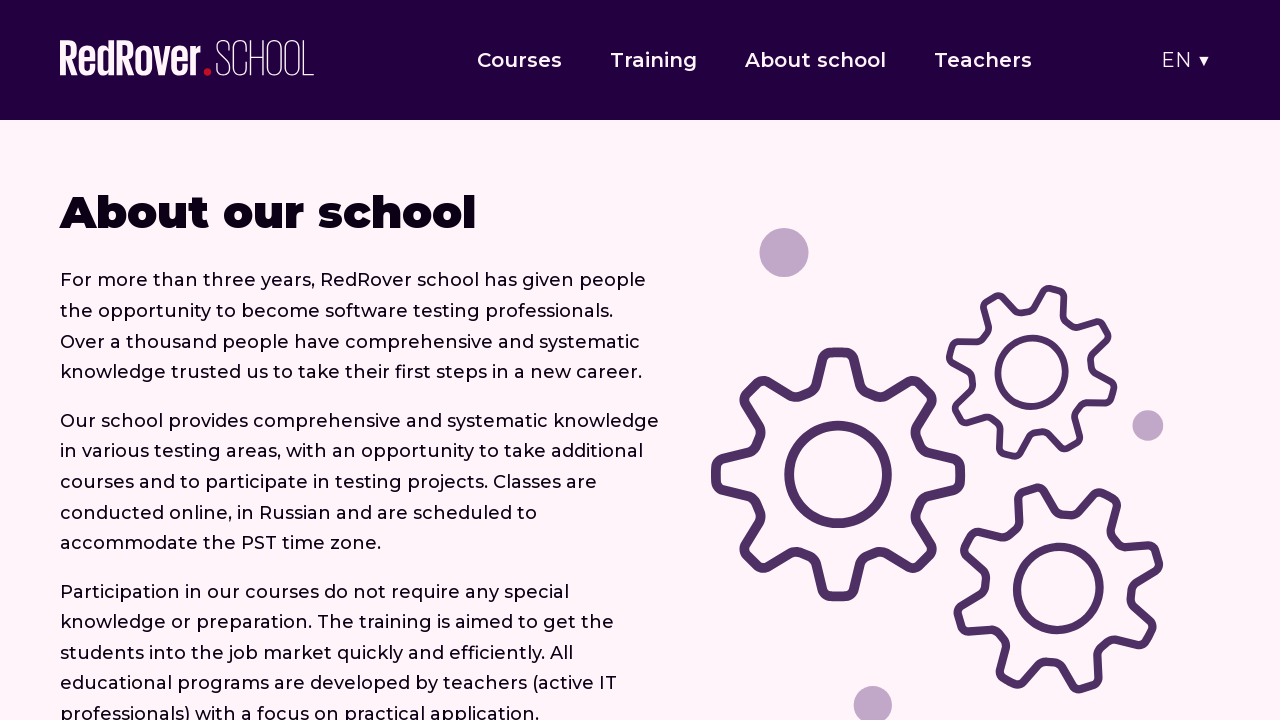